Tests dynamic content generation by clicking a button and waiting for a specific word to appear in the designated element.

Starting URL: https://www.training-support.net/webelements/dynamic-content

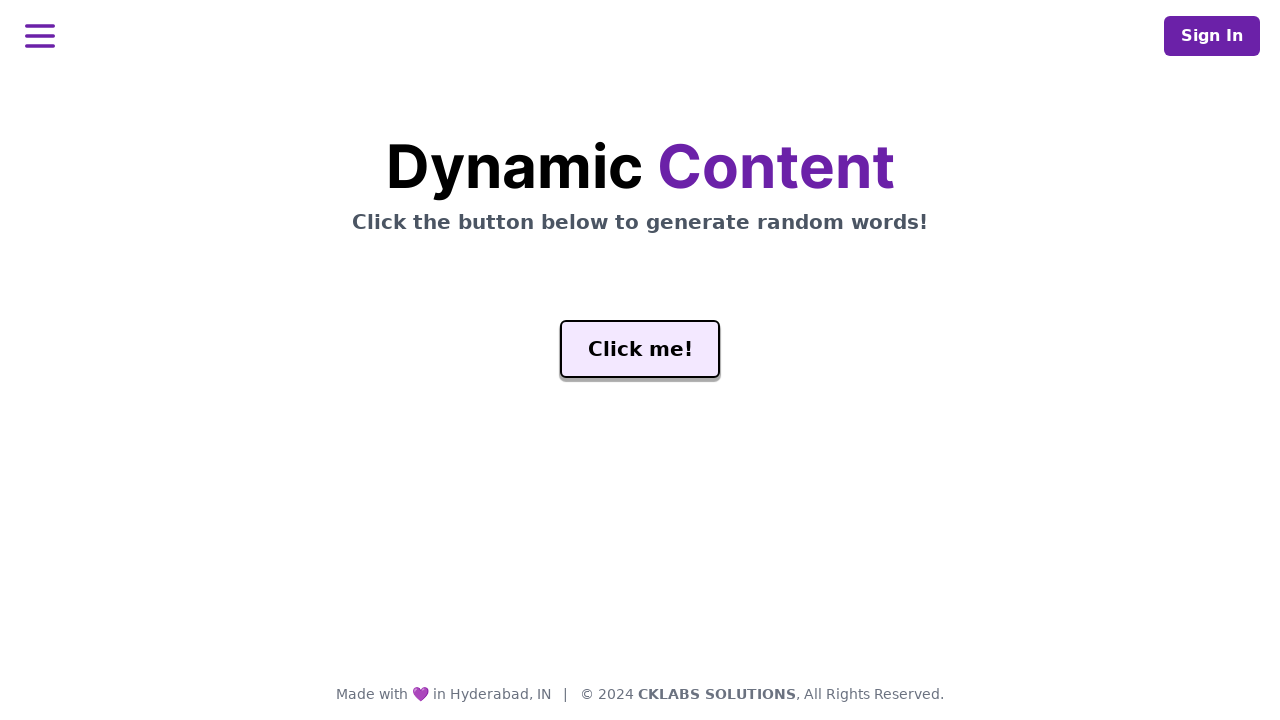

Clicked the generate button to trigger dynamic content at (640, 349) on #genButton
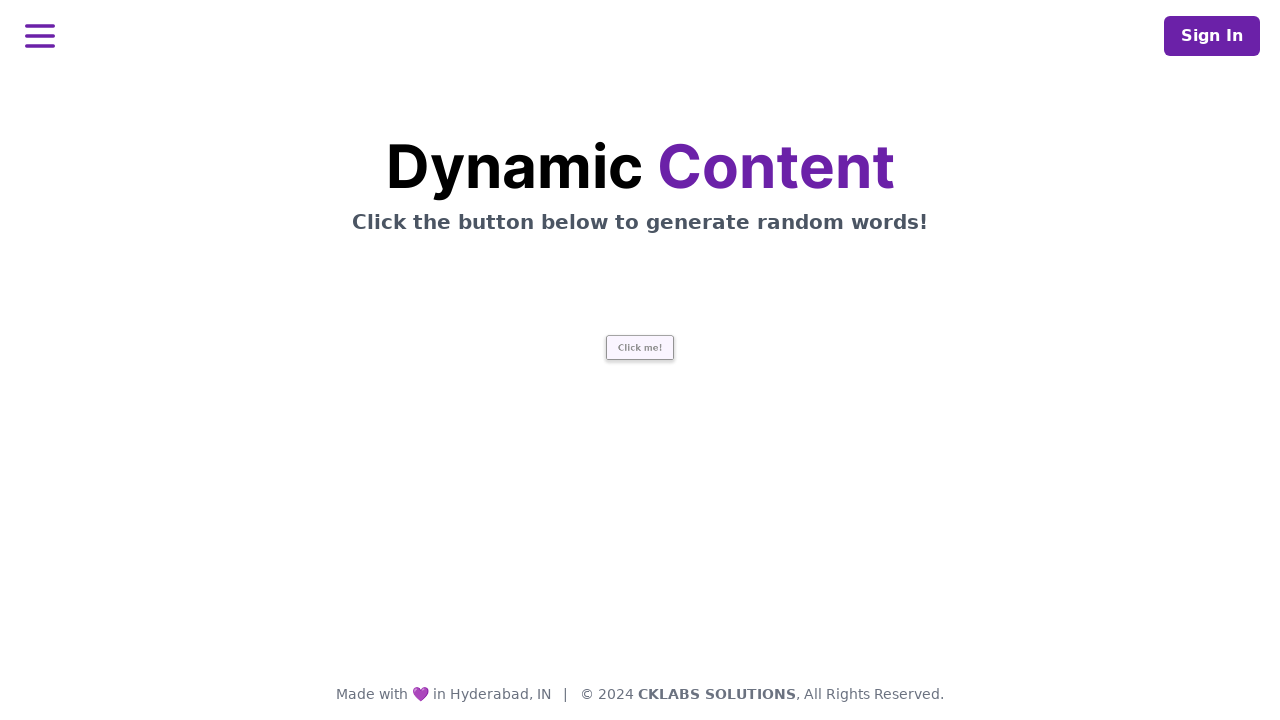

Waited for the word 'release' to appear in the word element
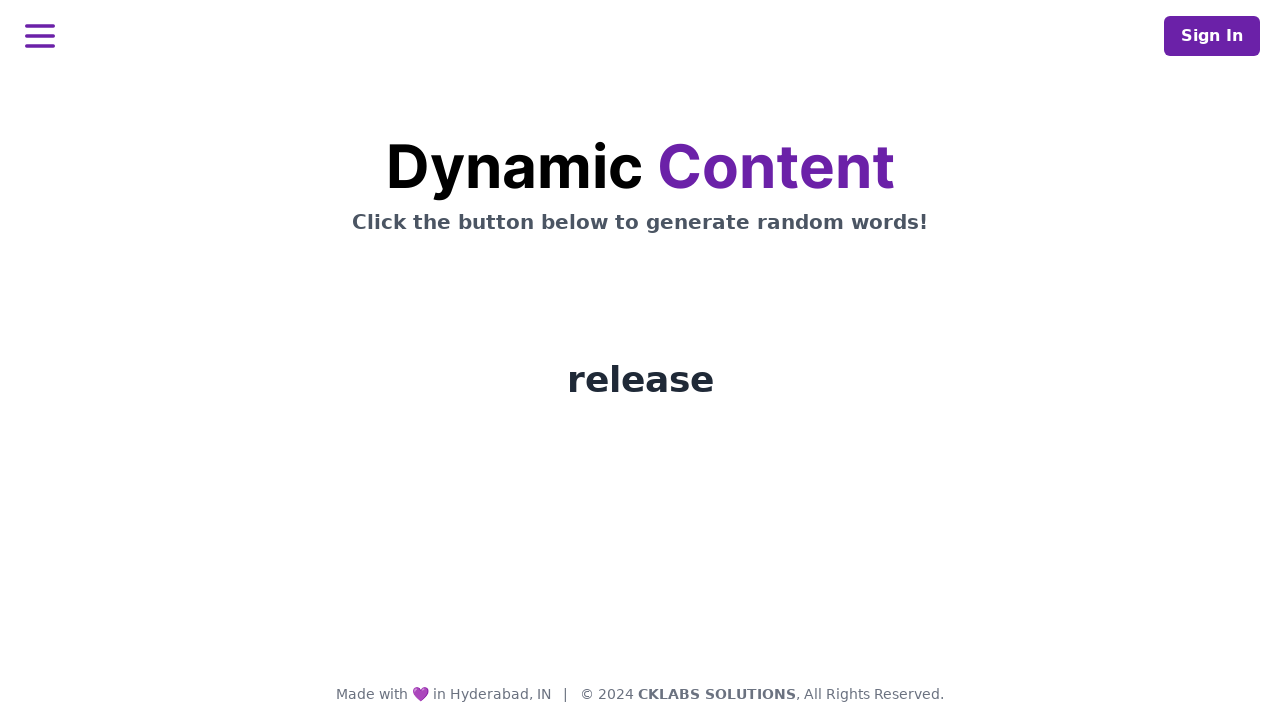

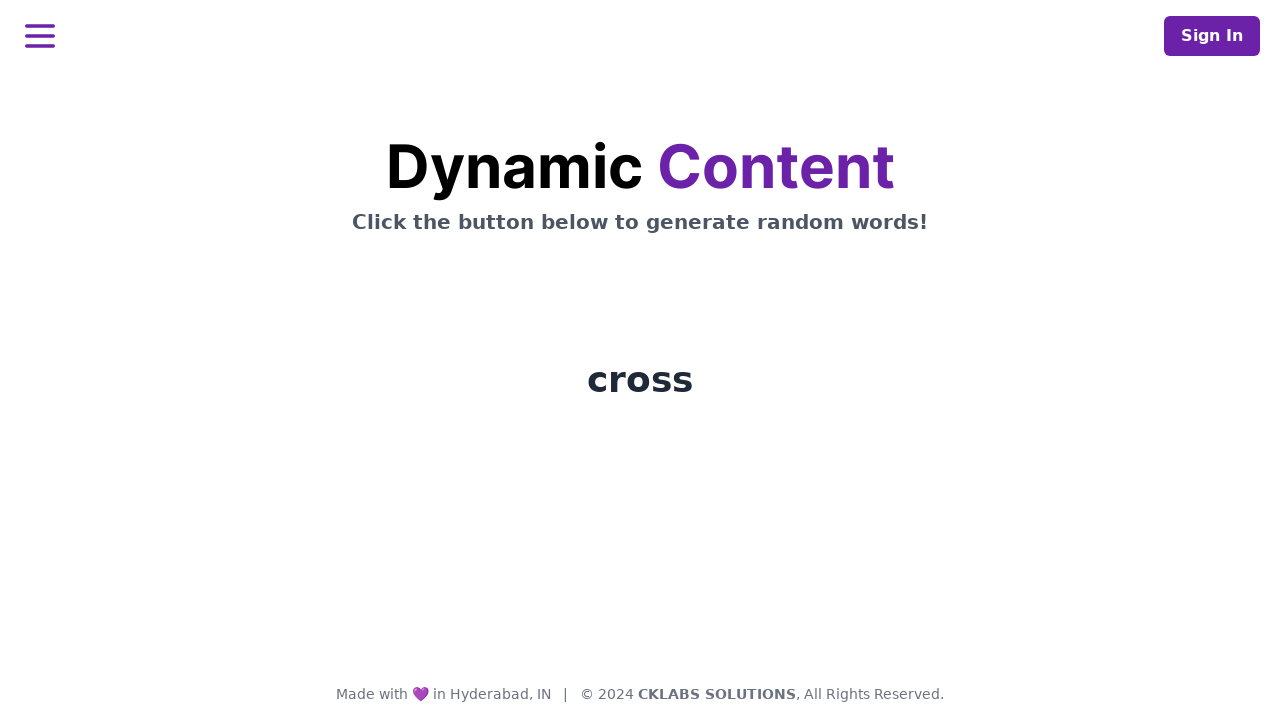